Fills out a job application form with personal details, education level, and experience

Starting URL: https://formy-project.herokuapp.com/form

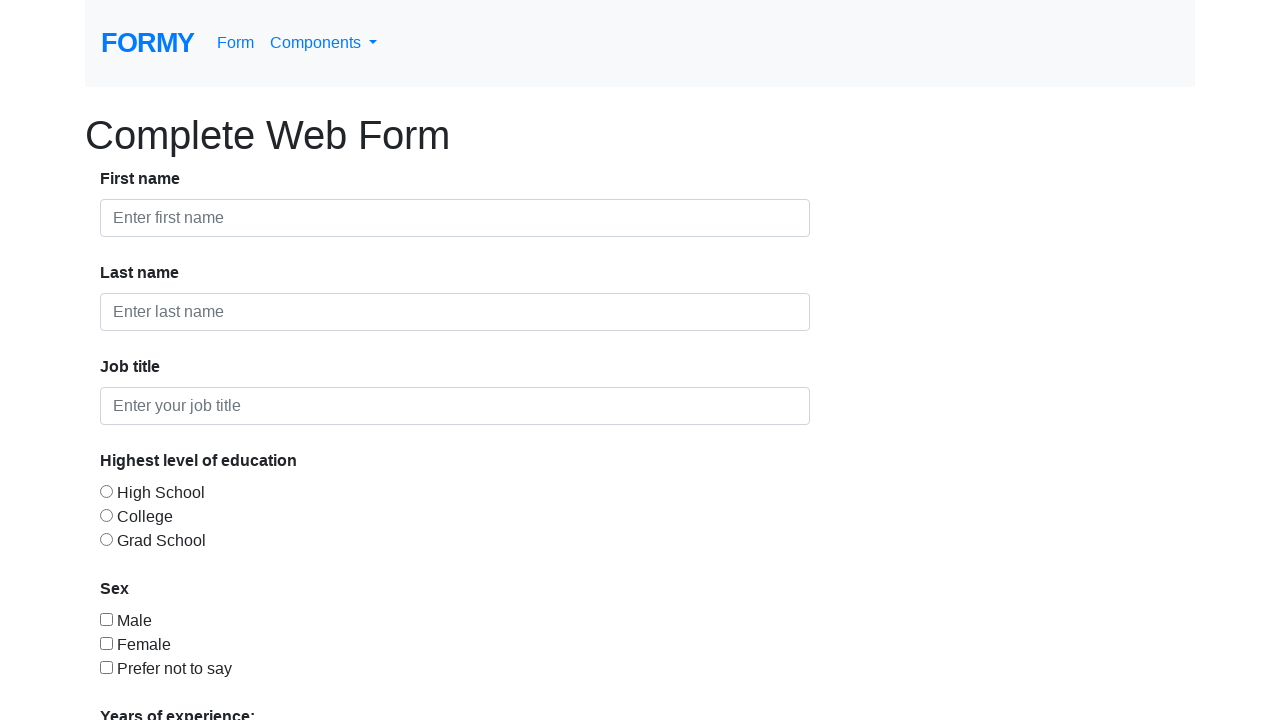

Filled first name field with 'Vo' on #first-name
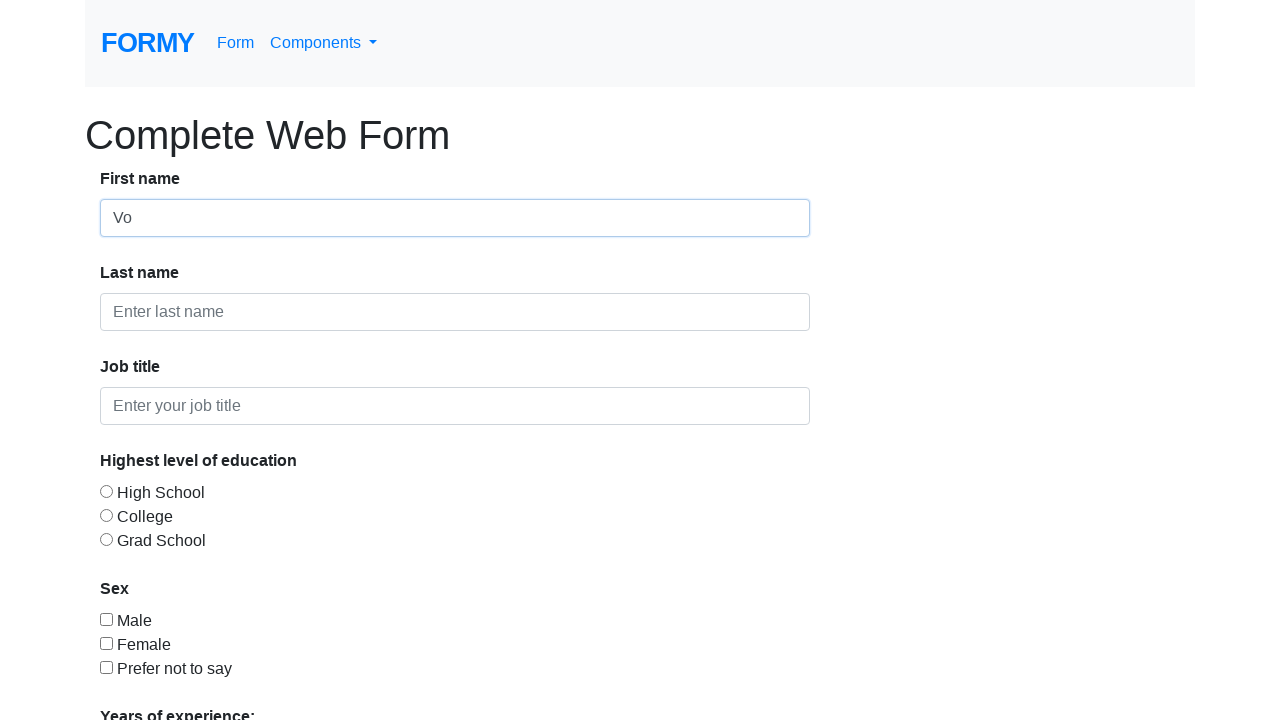

Filled last name field with 'Nam' on #last-name
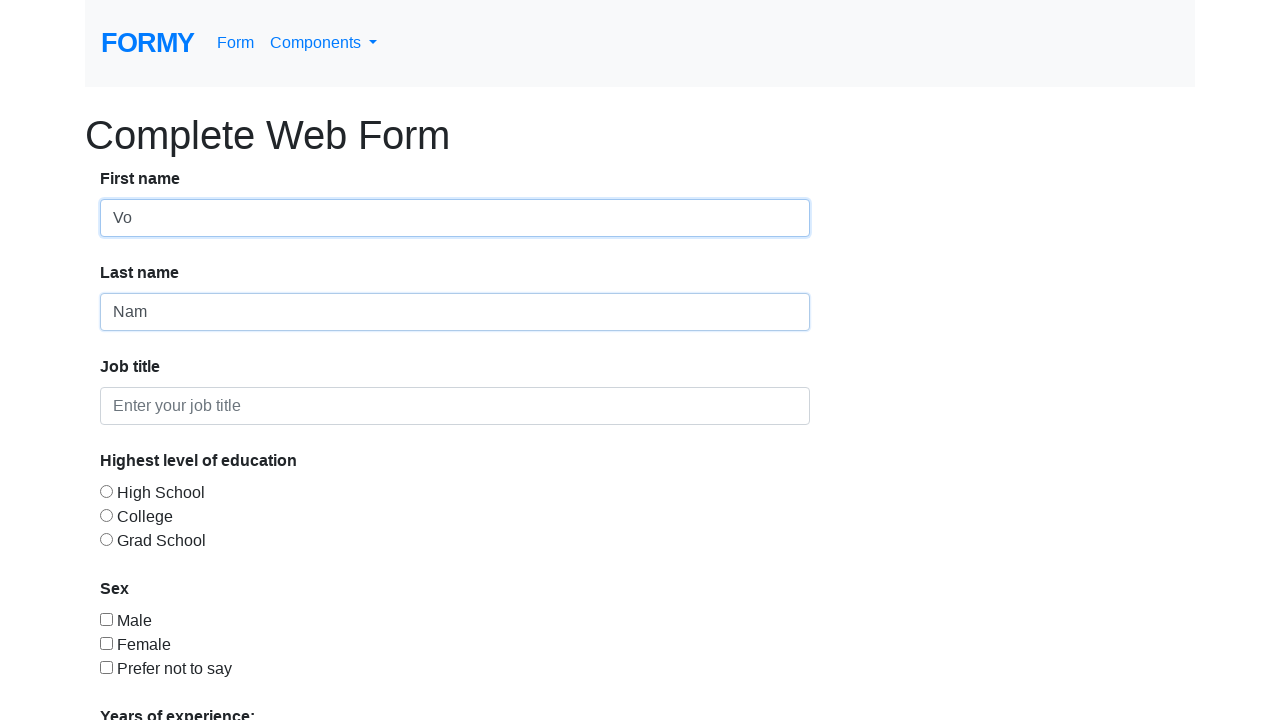

Filled job title field with 'Information Technology' on #job-title
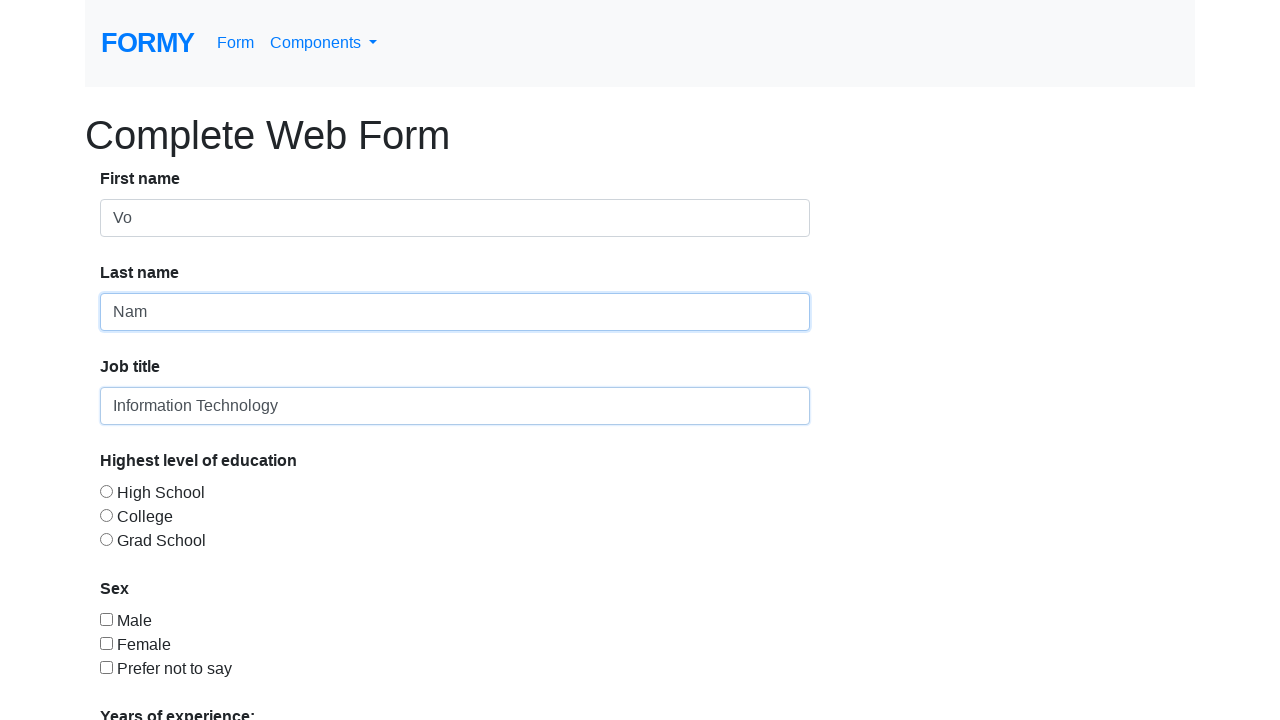

Selected education level radio button at (106, 539) on #radio-button-3
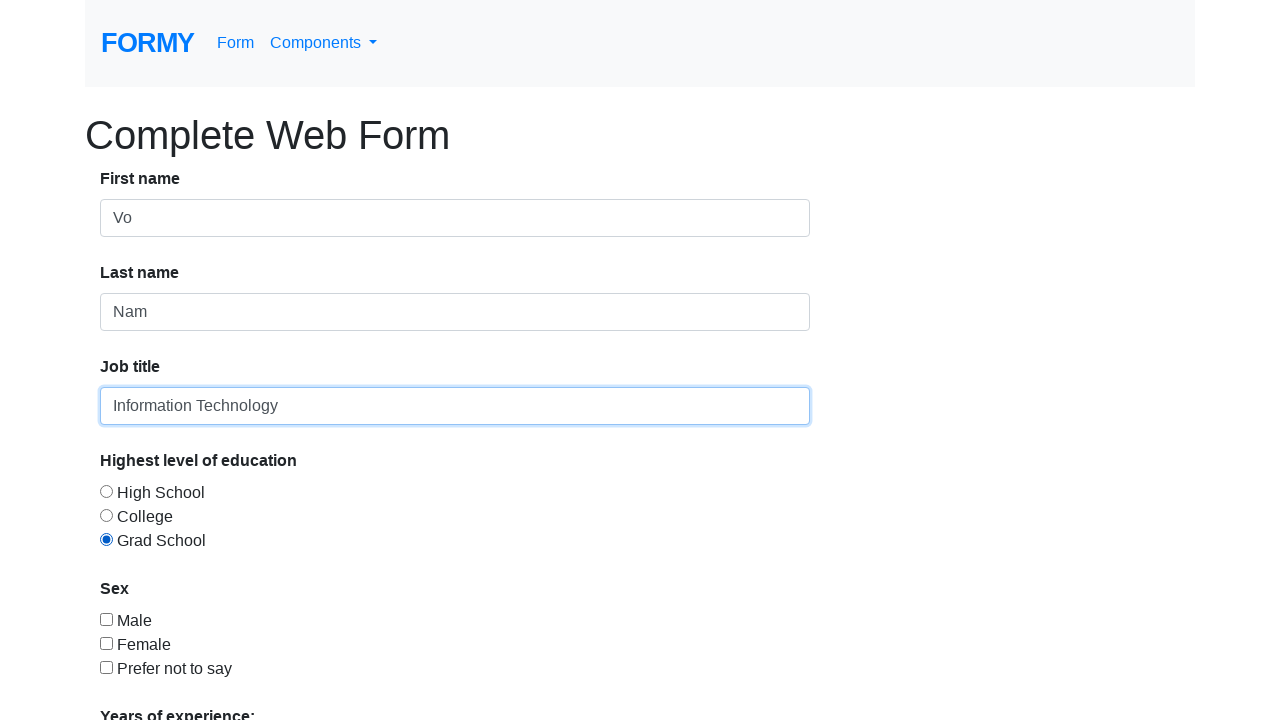

Selected gender checkbox at (106, 619) on #checkbox-1
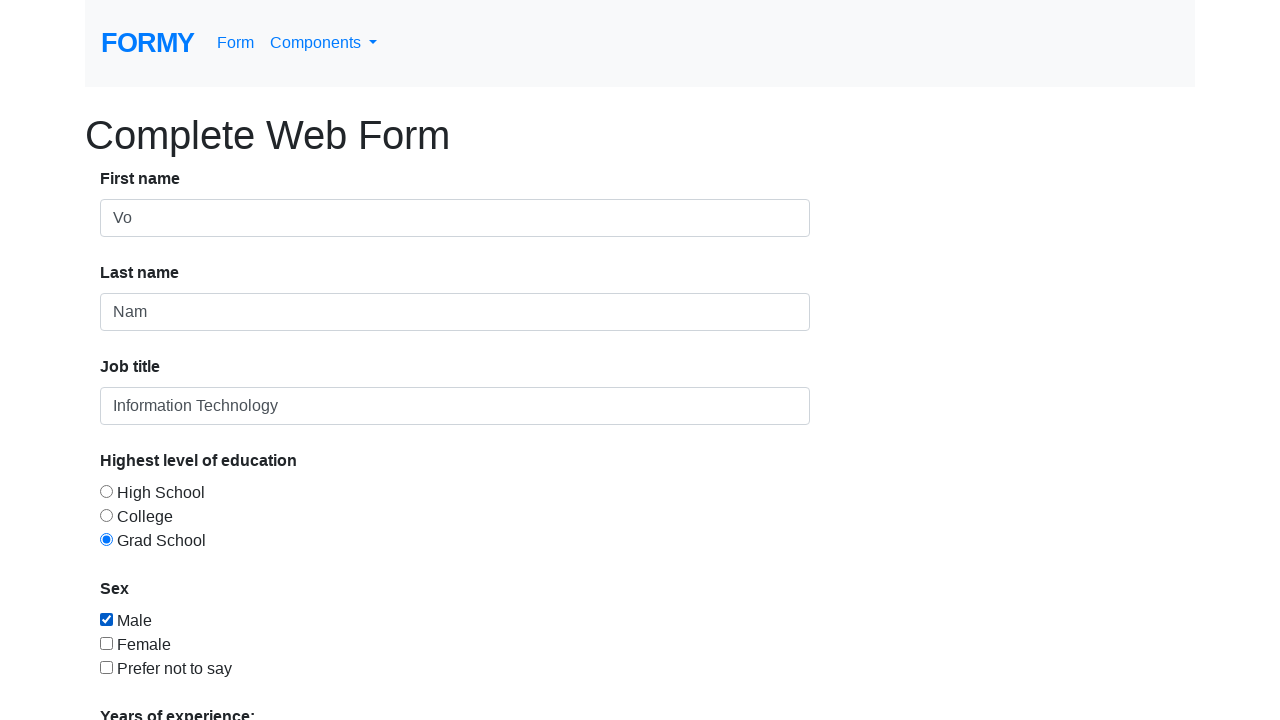

Selected years of experience from dropdown on #select-menu
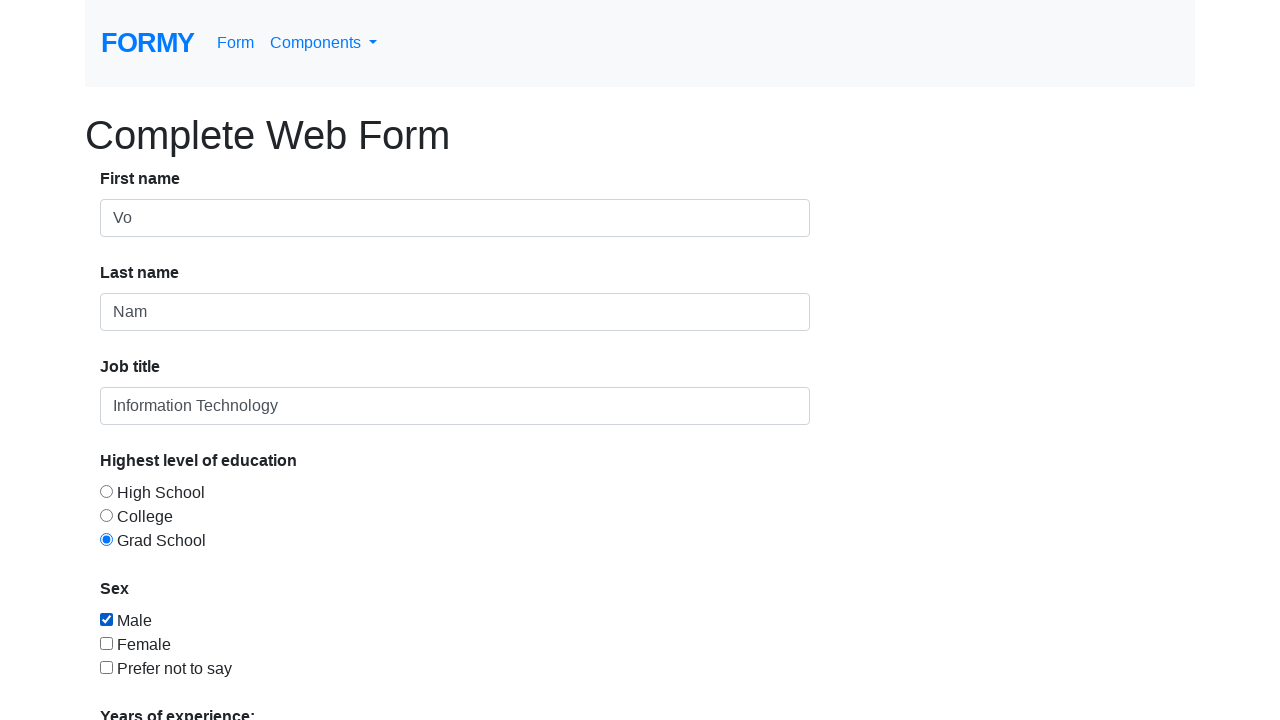

Filled date of birth with '12/18/2003' on input[data-provide='datepicker']
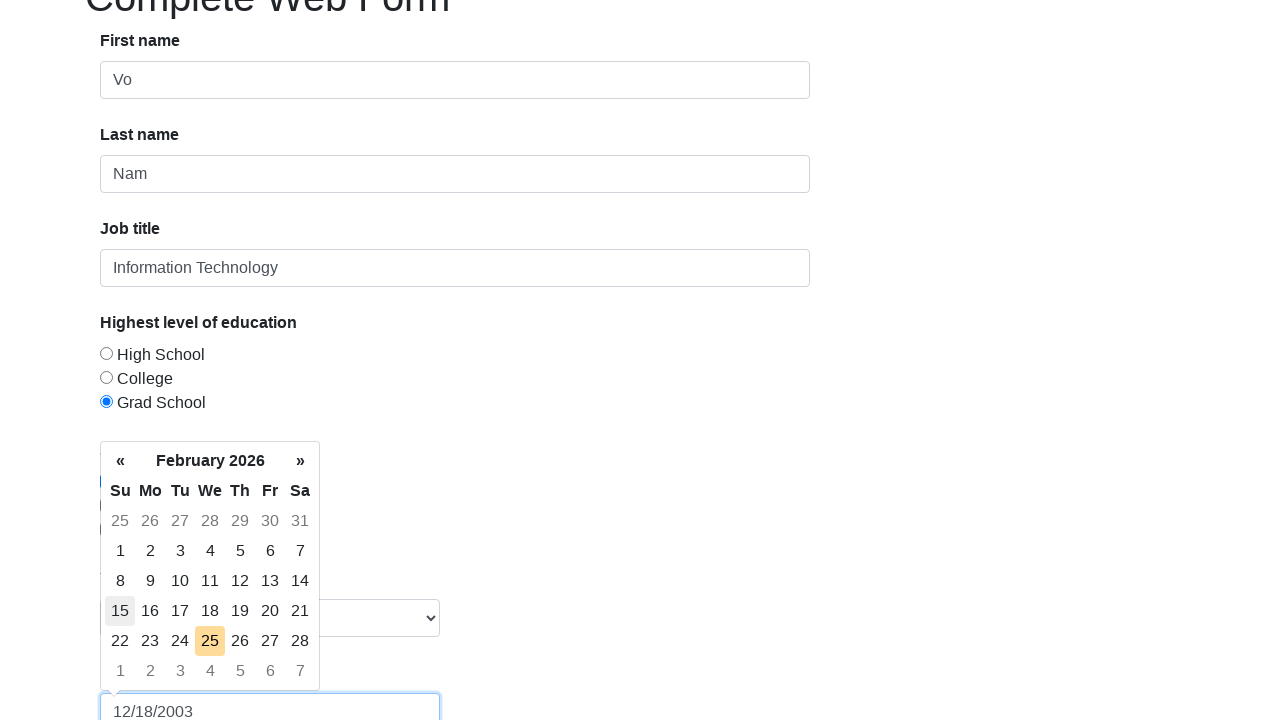

Clicked submit button to complete job application form at (148, 680) on a[role='button'][href]
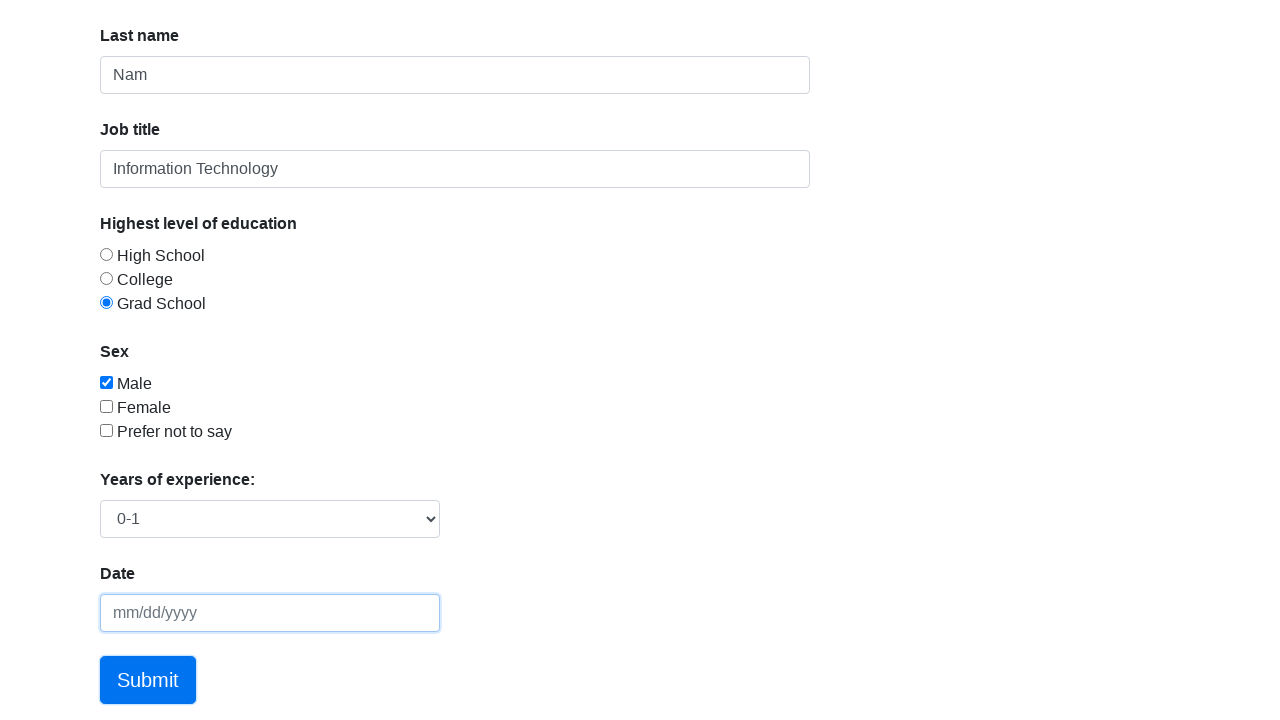

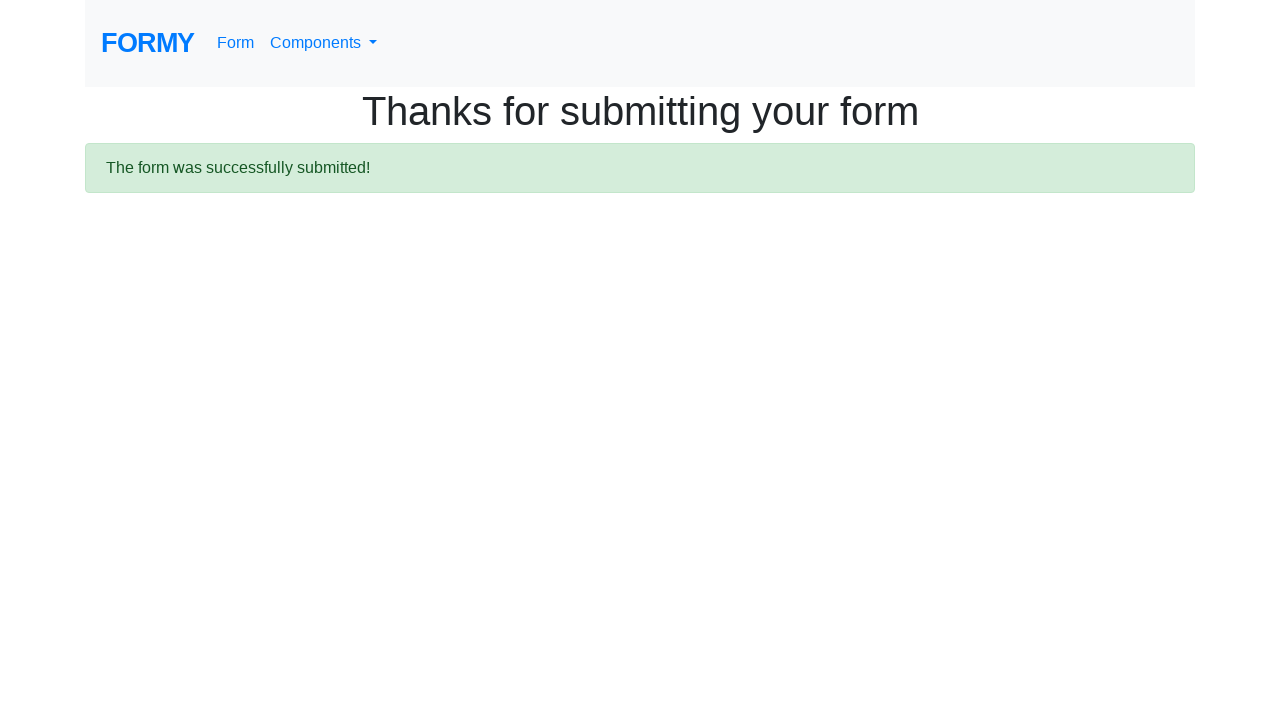